Tests mouse hover functionality by hovering over an element to reveal a dropdown menu and then clicking the "Reload" link option.

Starting URL: https://rahulshettyacademy.com/AutomationPractice/

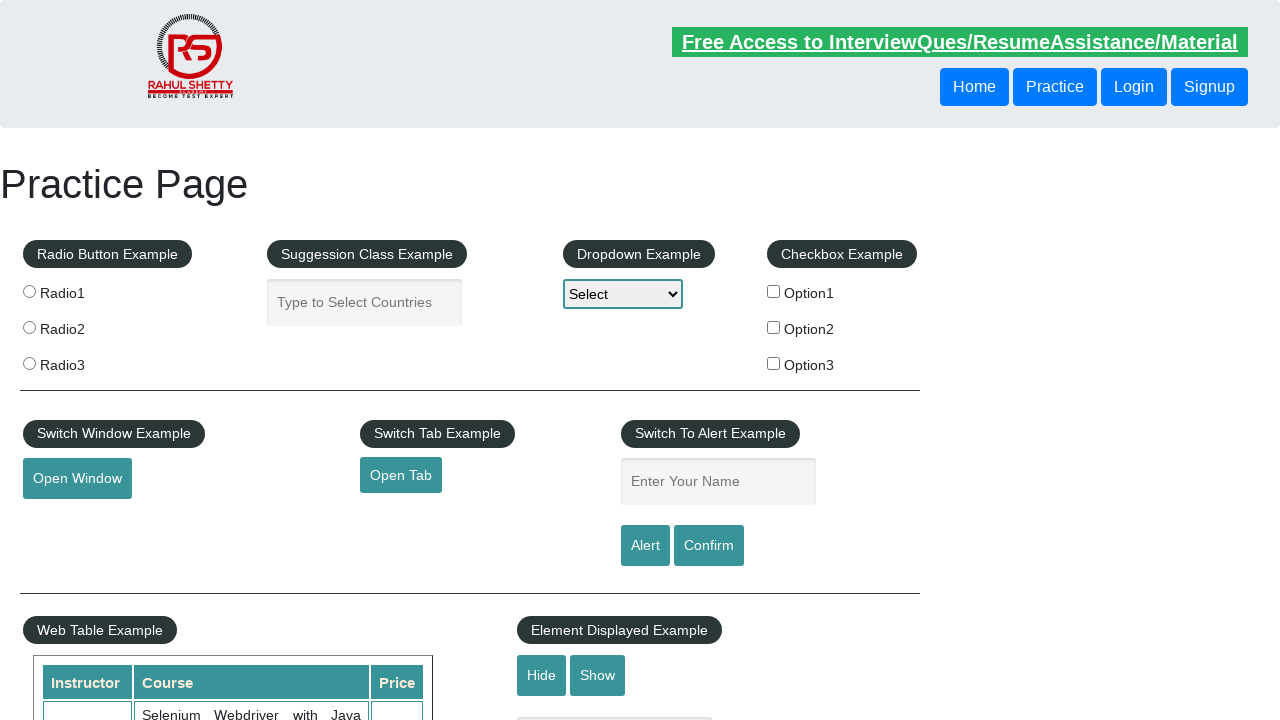

Hovered over mouse hover element to reveal dropdown menu at (83, 361) on #mousehover
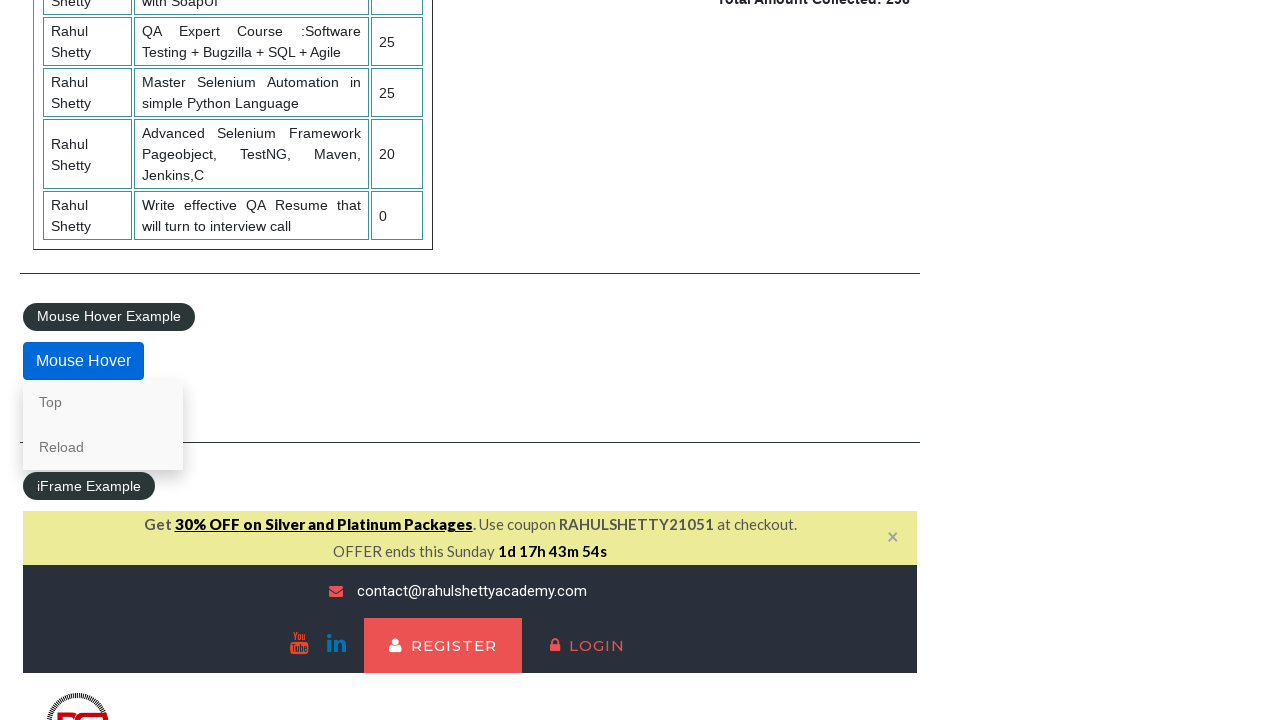

Clicked the 'Reload' link in the dropdown menu at (103, 447) on text=Reload
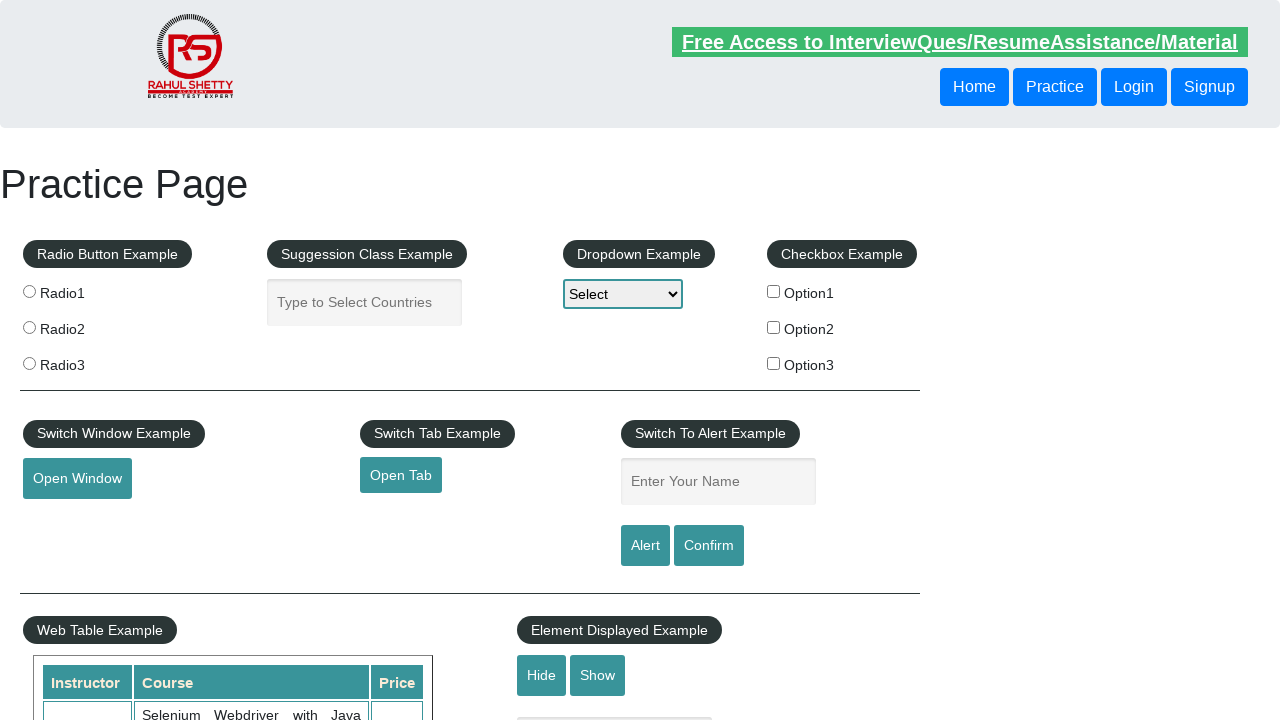

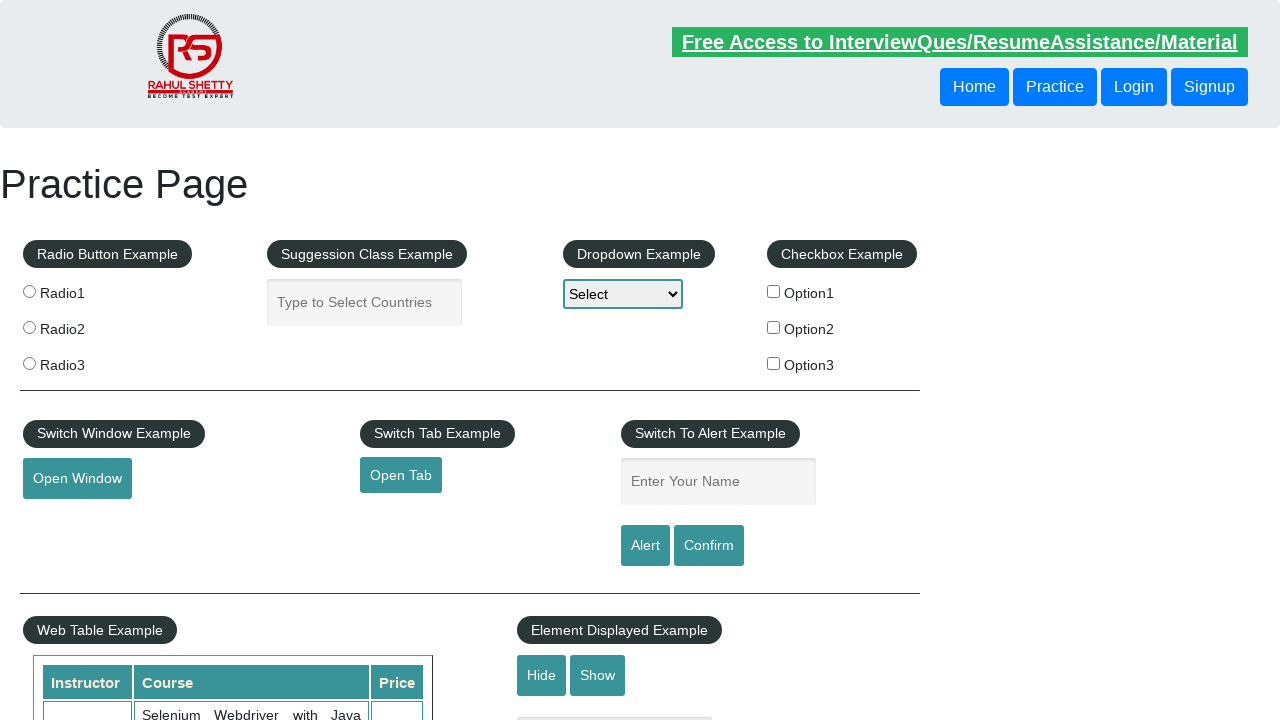